Tests product search functionality by navigating to the Products page, entering a search term, clicking search, and verifying that searched products are displayed.

Starting URL: https://www.automationexercise.com

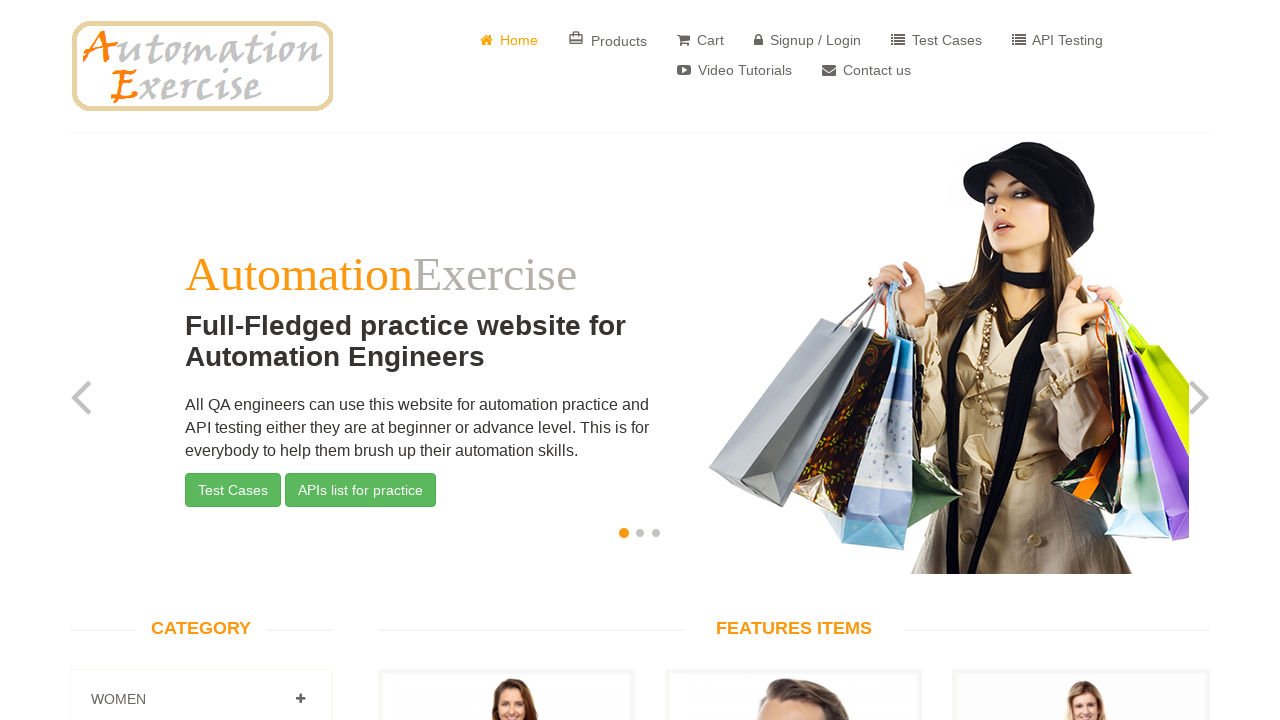

Clicked on Products button in navigation menu at (608, 40) on a[href='/products']
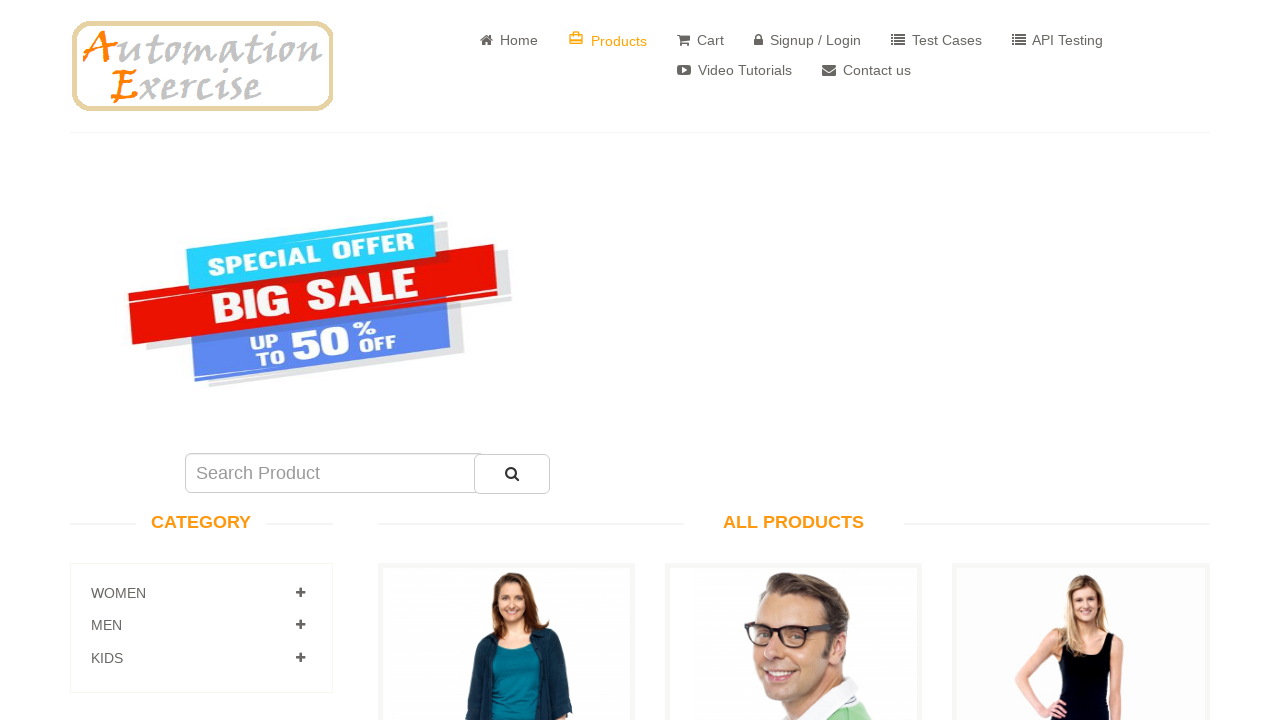

Verified navigation to All Products page - header visible
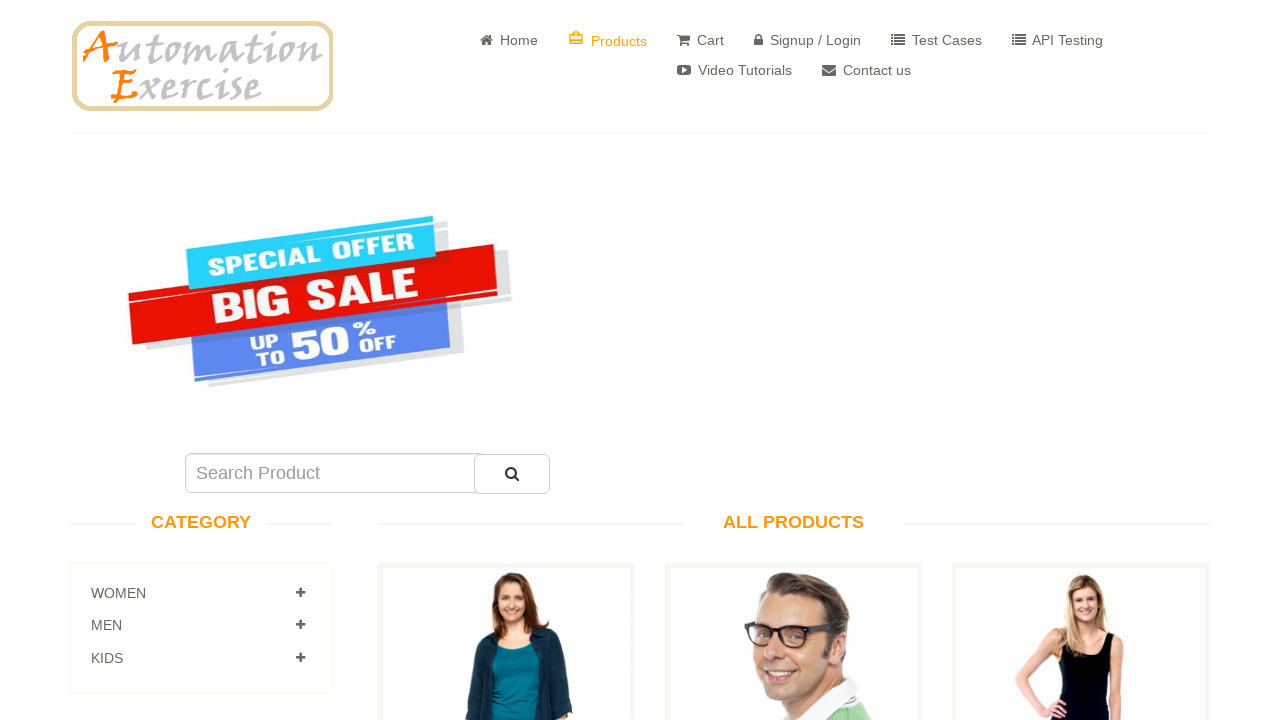

Entered 'Blue Top' in product search field on #search_product
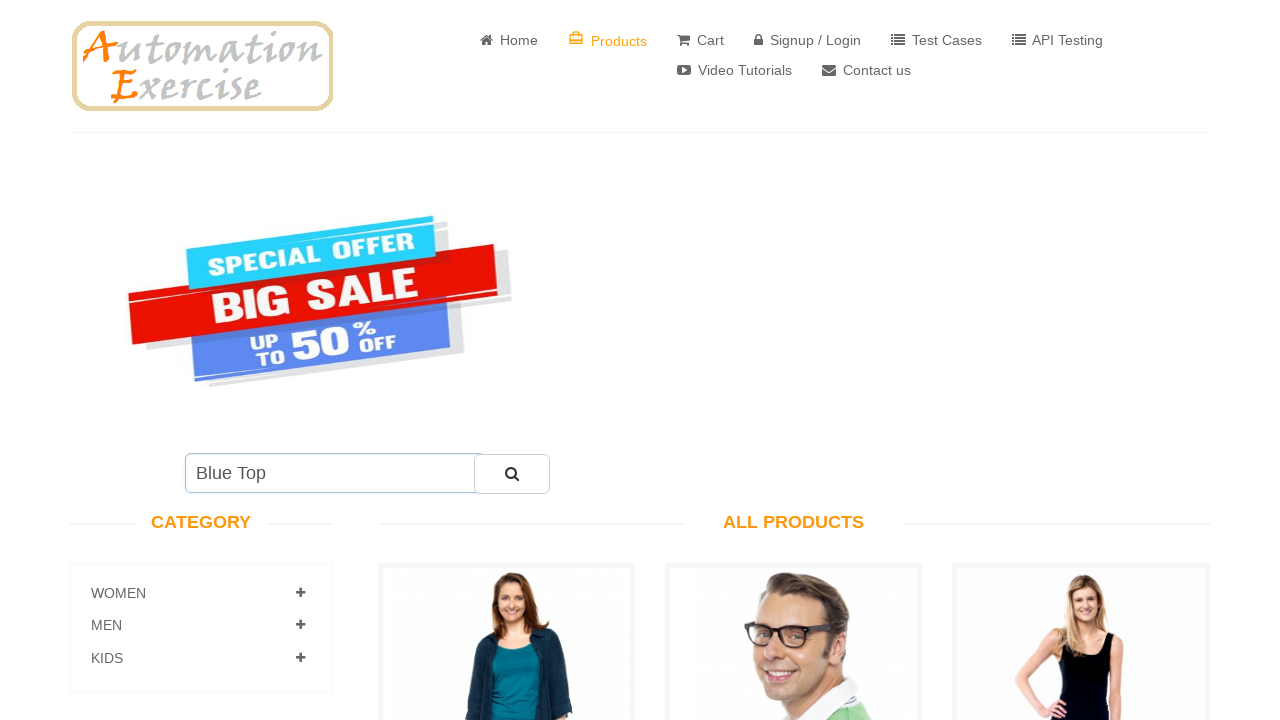

Clicked search button to search for products at (512, 474) on #submit_search
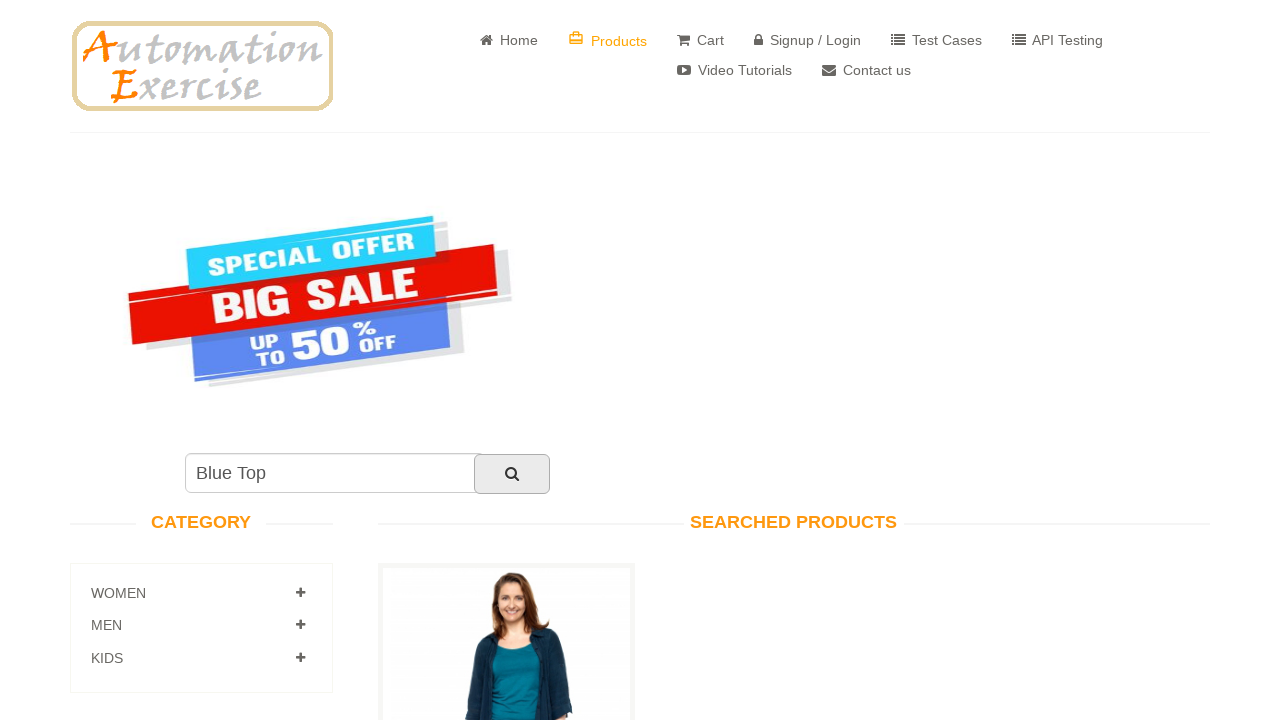

Verified 'Searched Products' heading is visible
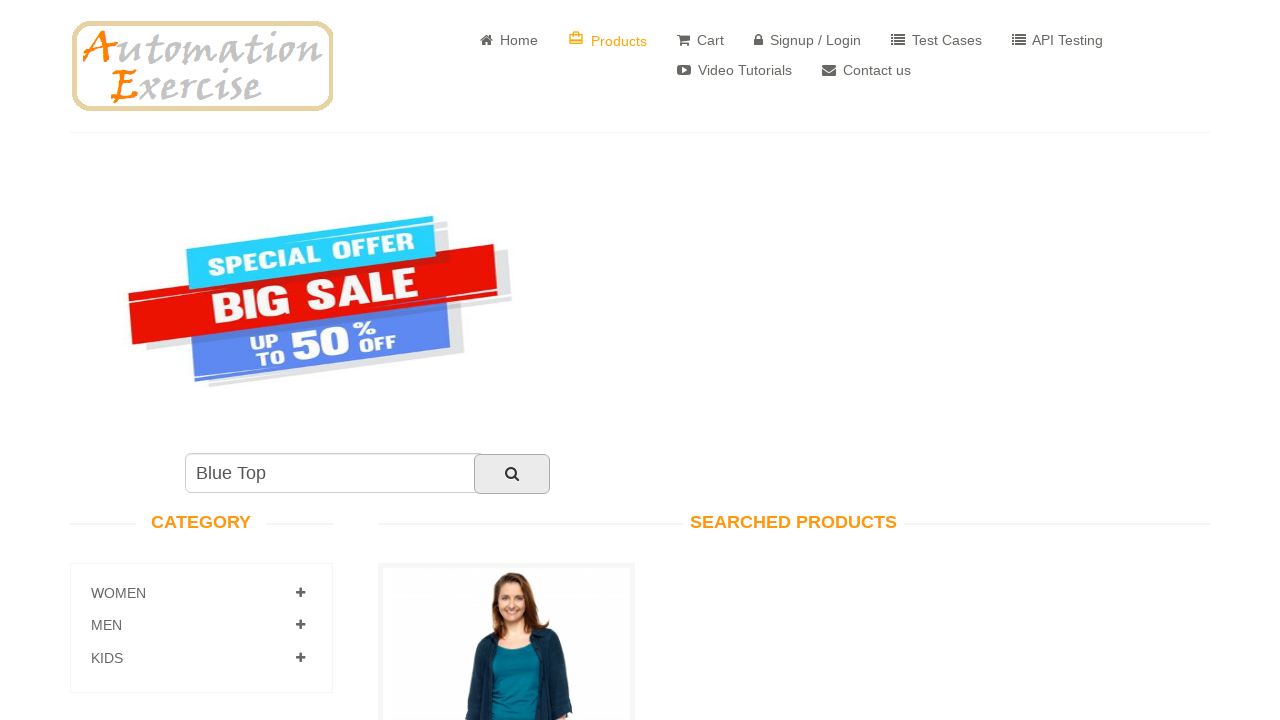

Verified searched products are displayed on the page
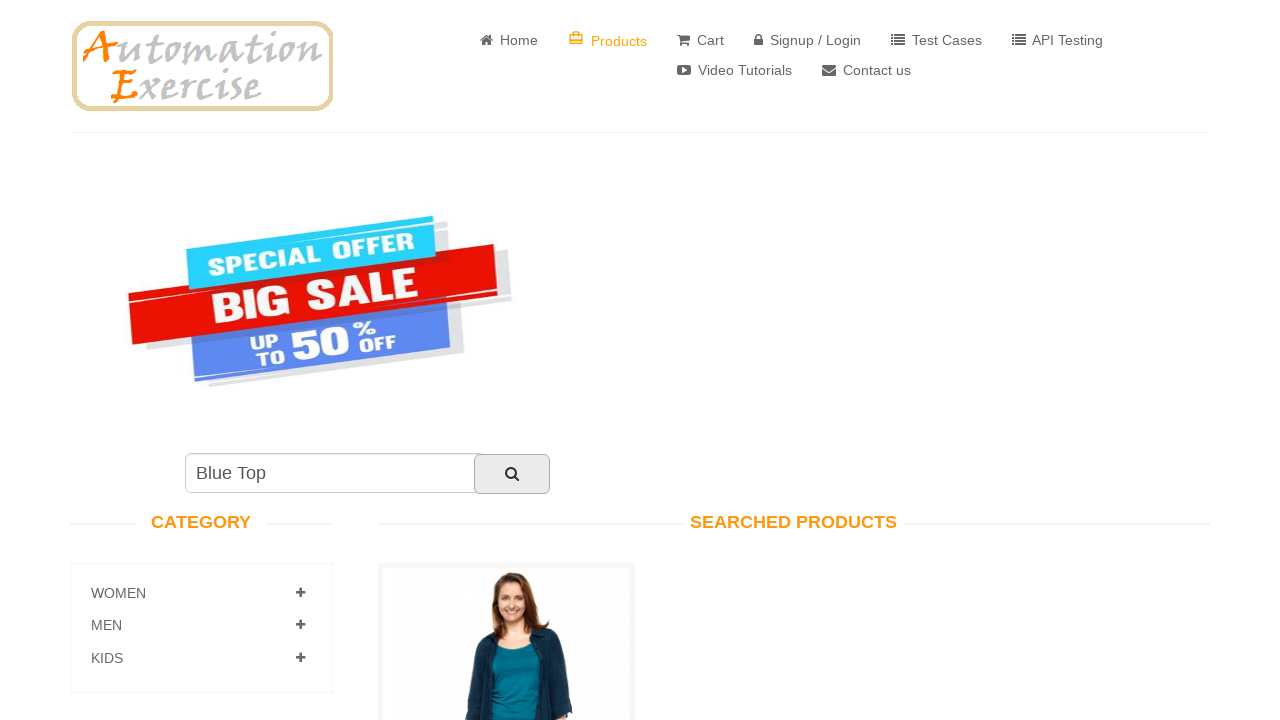

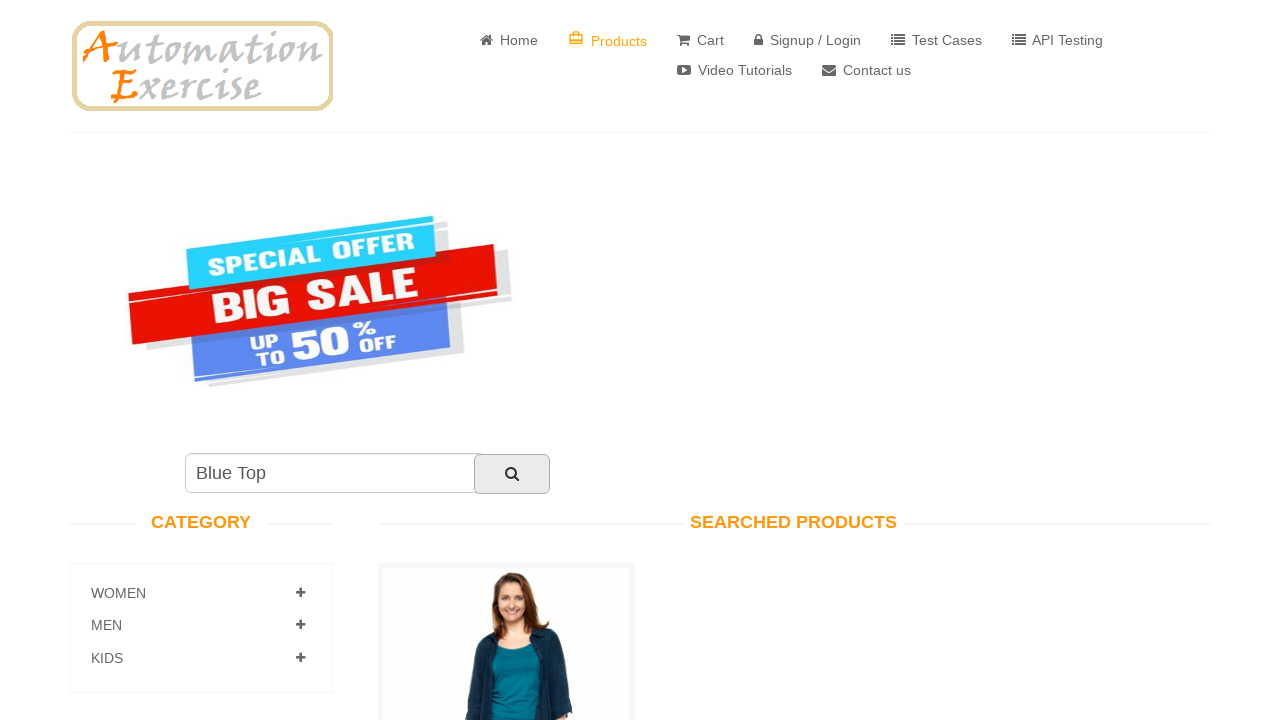